Tests multi-select dropdown functionality by selecting multiple car options from a select menu

Starting URL: https://demoqa.com/select-menu

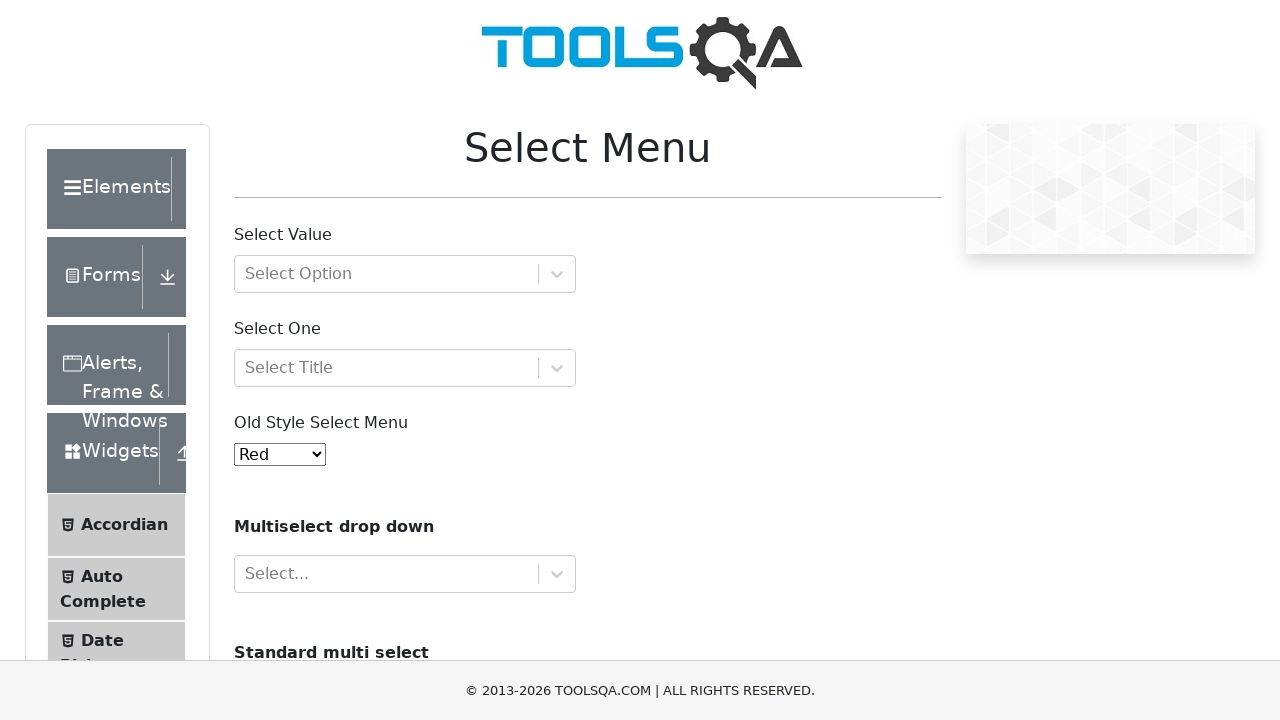

Navigated to select menu demo page
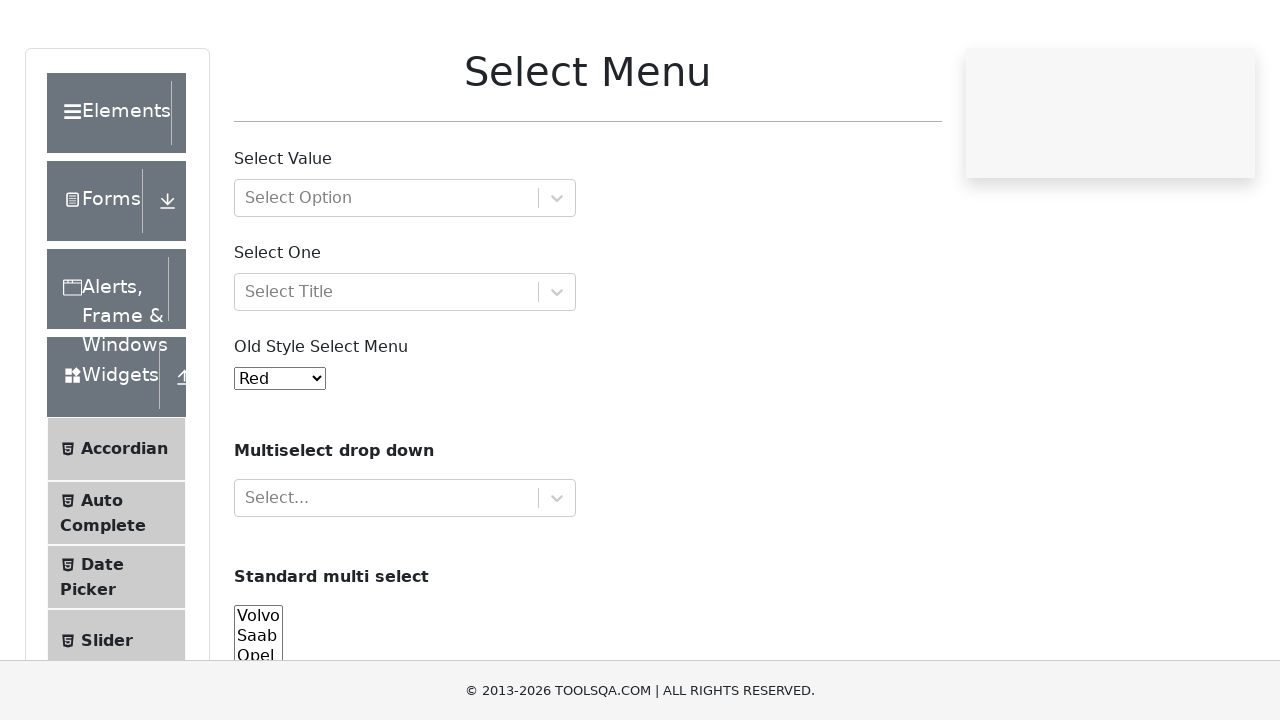

Selected multiple car options (volvo and opel) from dropdown on #cars
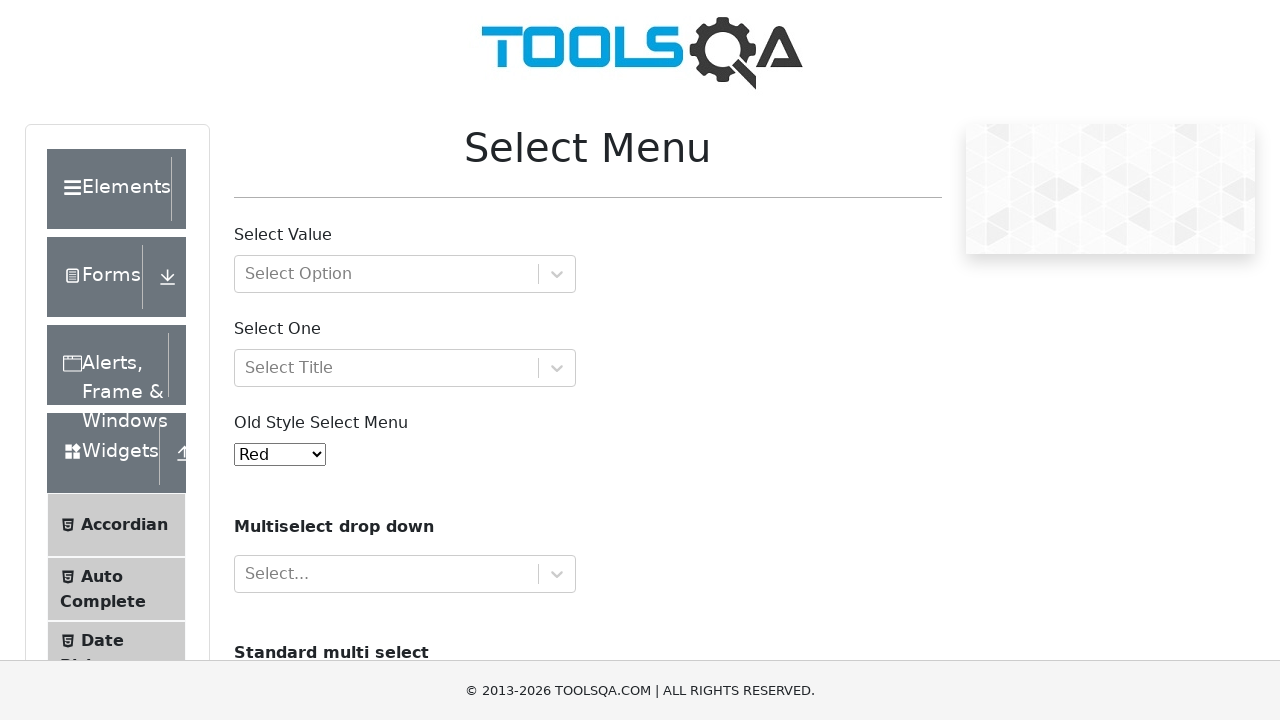

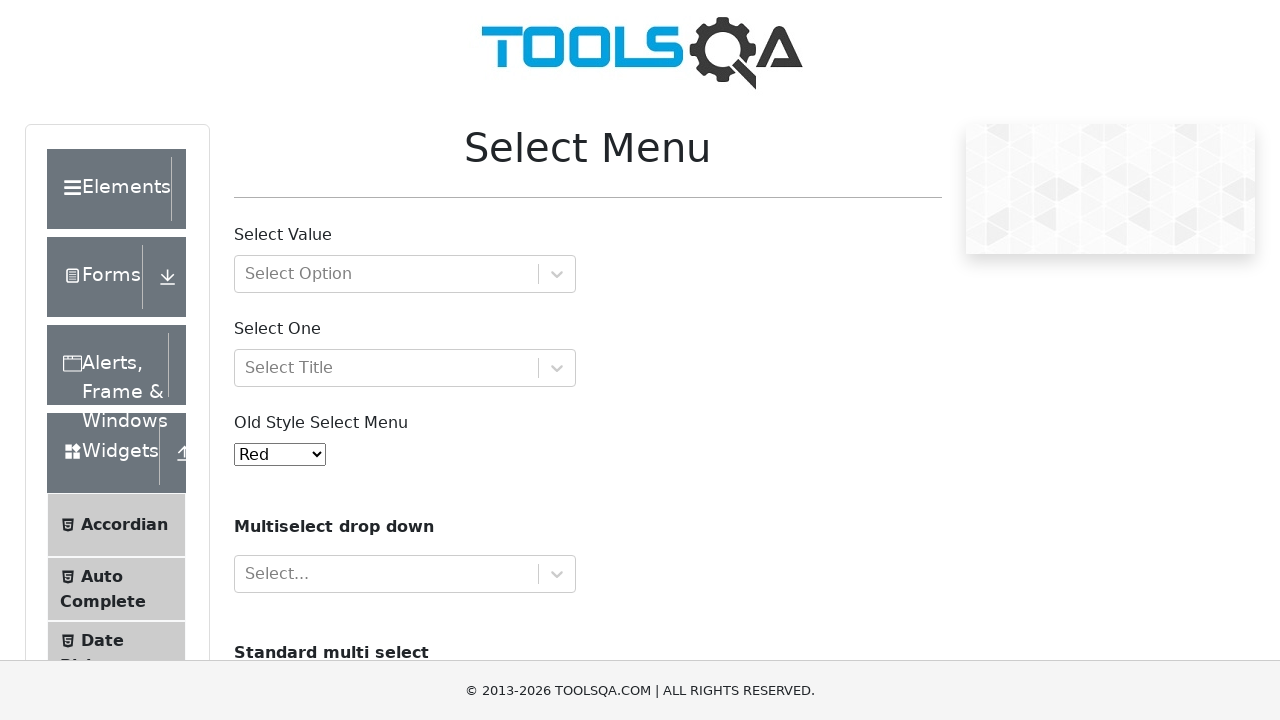